Navigates to a microblog application and clicks the submit button on the page.

Starting URL: https://microblog-hwepgvgtb6hchvcf.westeurope-01.azurewebsites.net

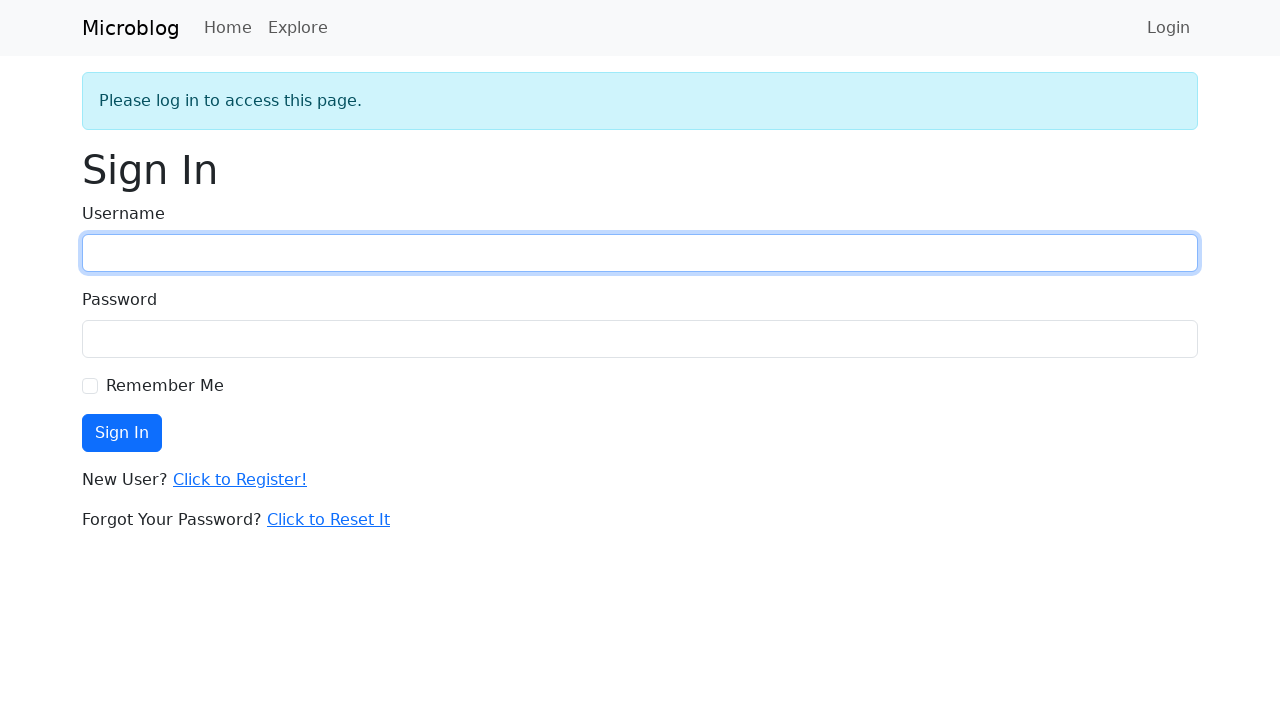

Navigated to microblog application
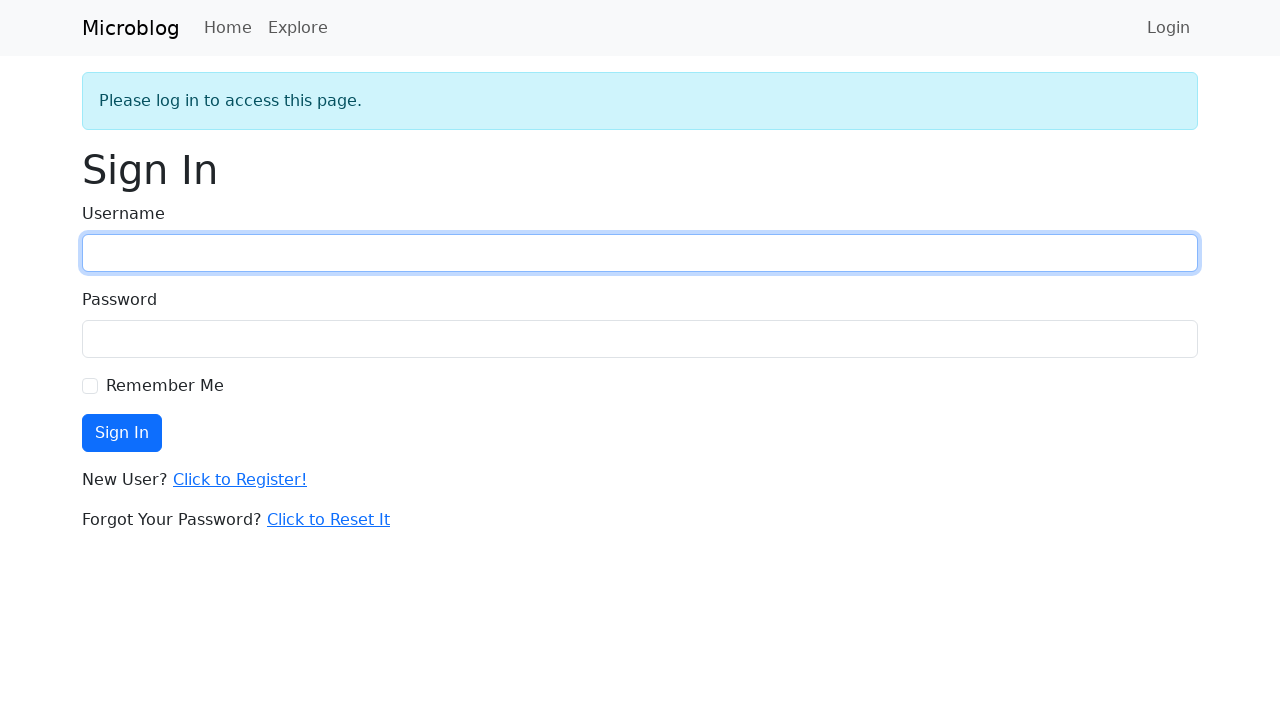

Clicked the submit button at (122, 433) on #submit
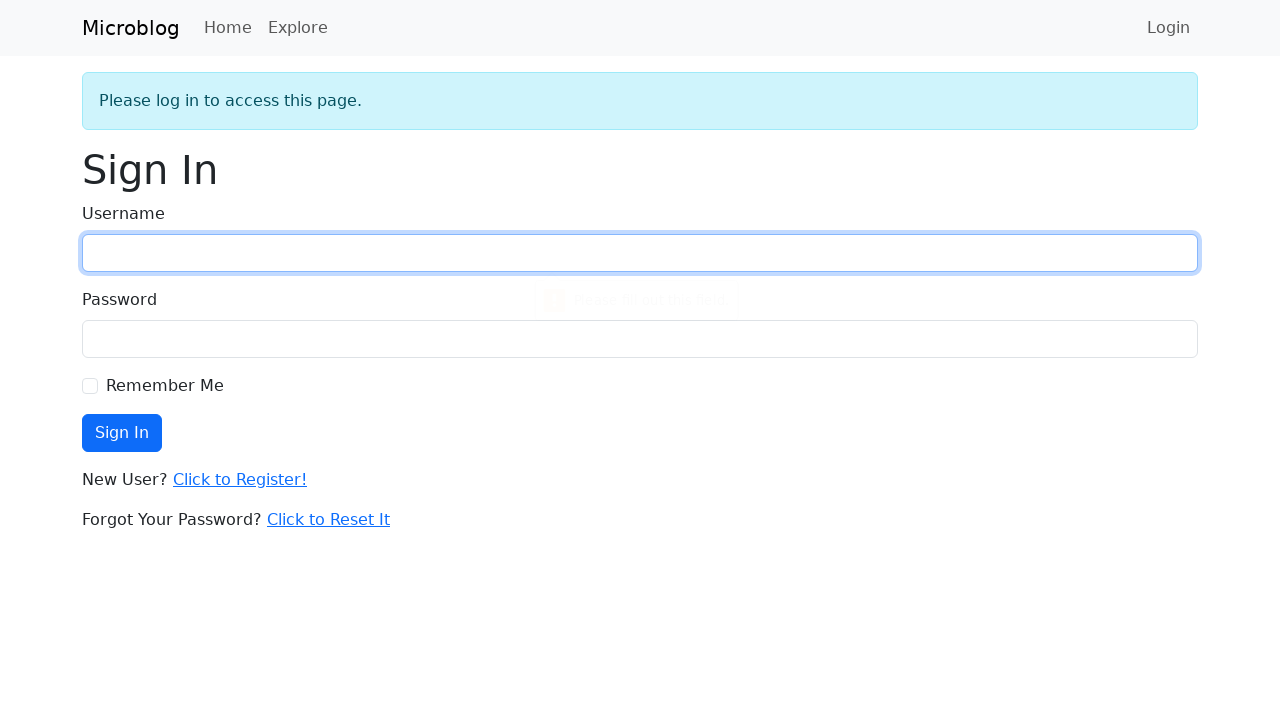

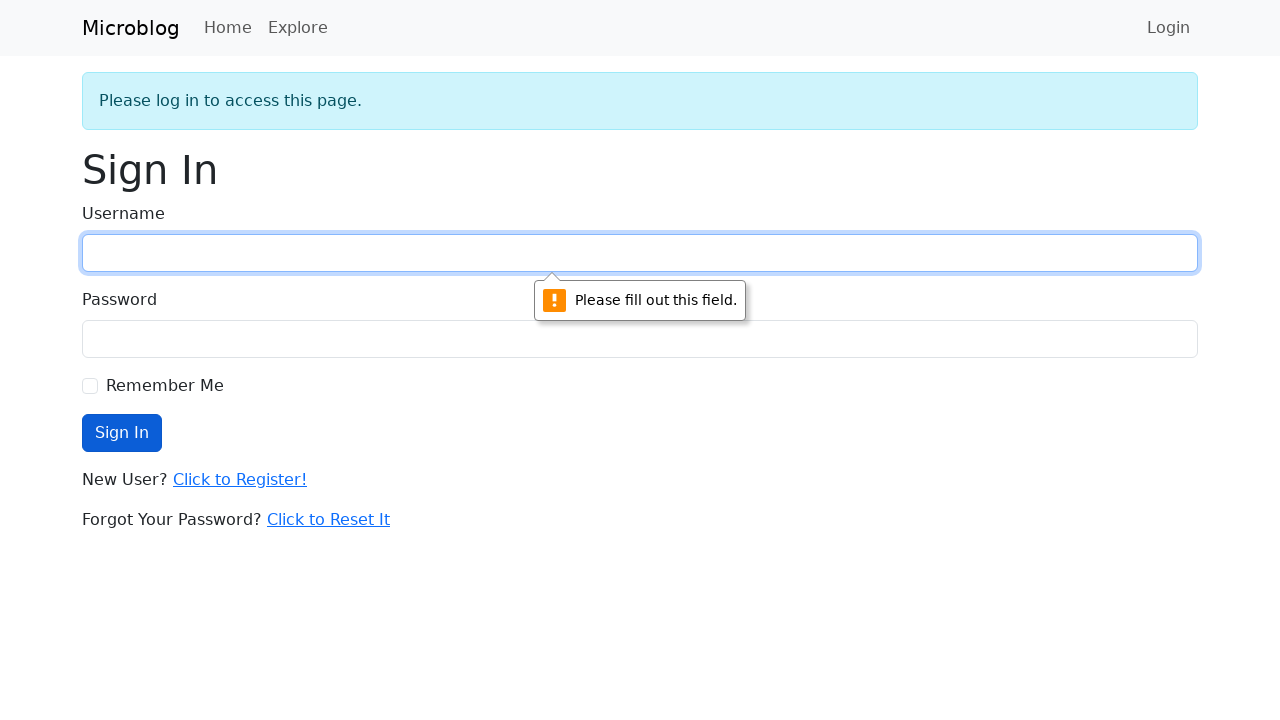